Tests selecting values from a dropdown using different selection methods: by visible text, by value, and by index

Starting URL: https://kristinek.github.io/site/examples/actions

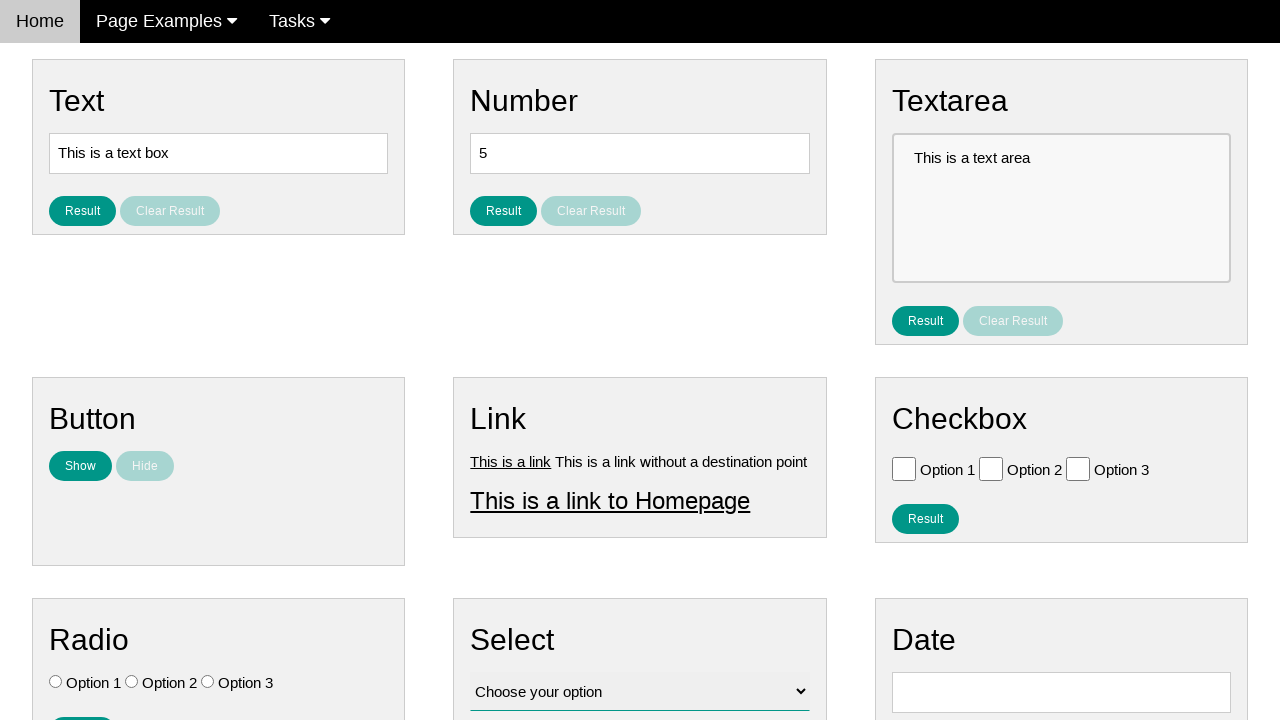

Selected 'Option 2' from dropdown by visible text on select#vfb-12
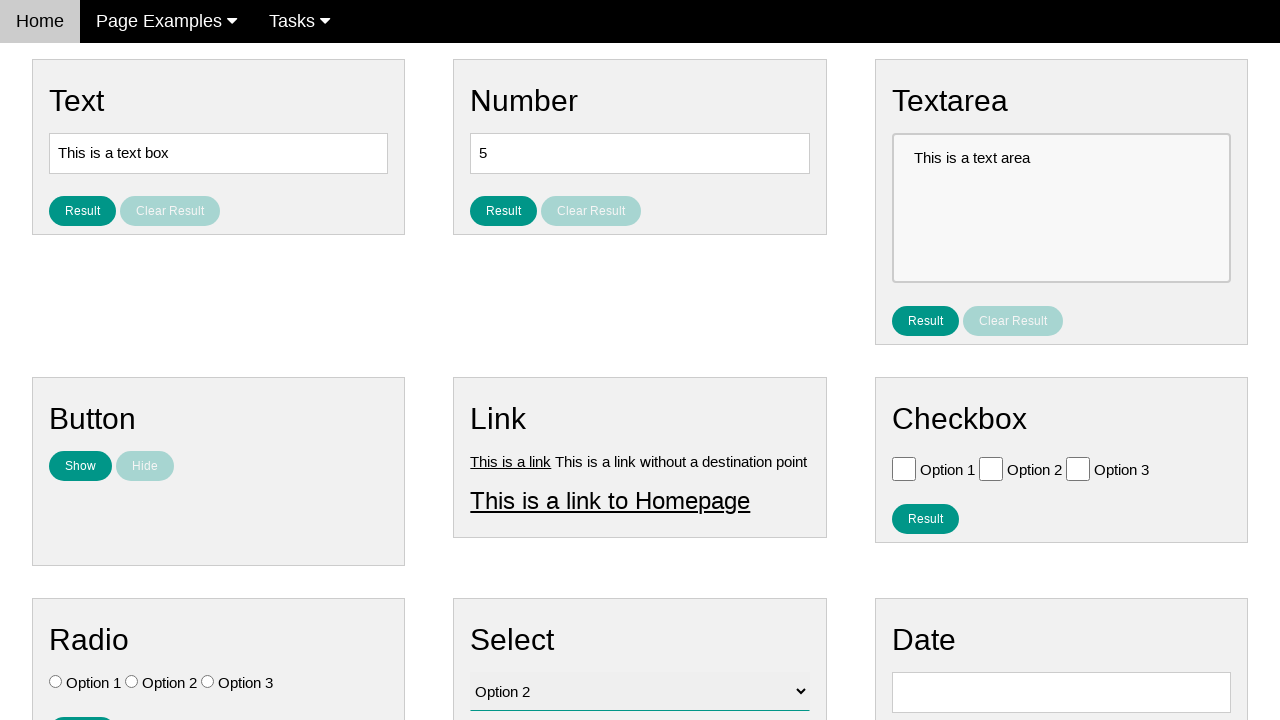

Selected option with value 'value3' from dropdown on select#vfb-12
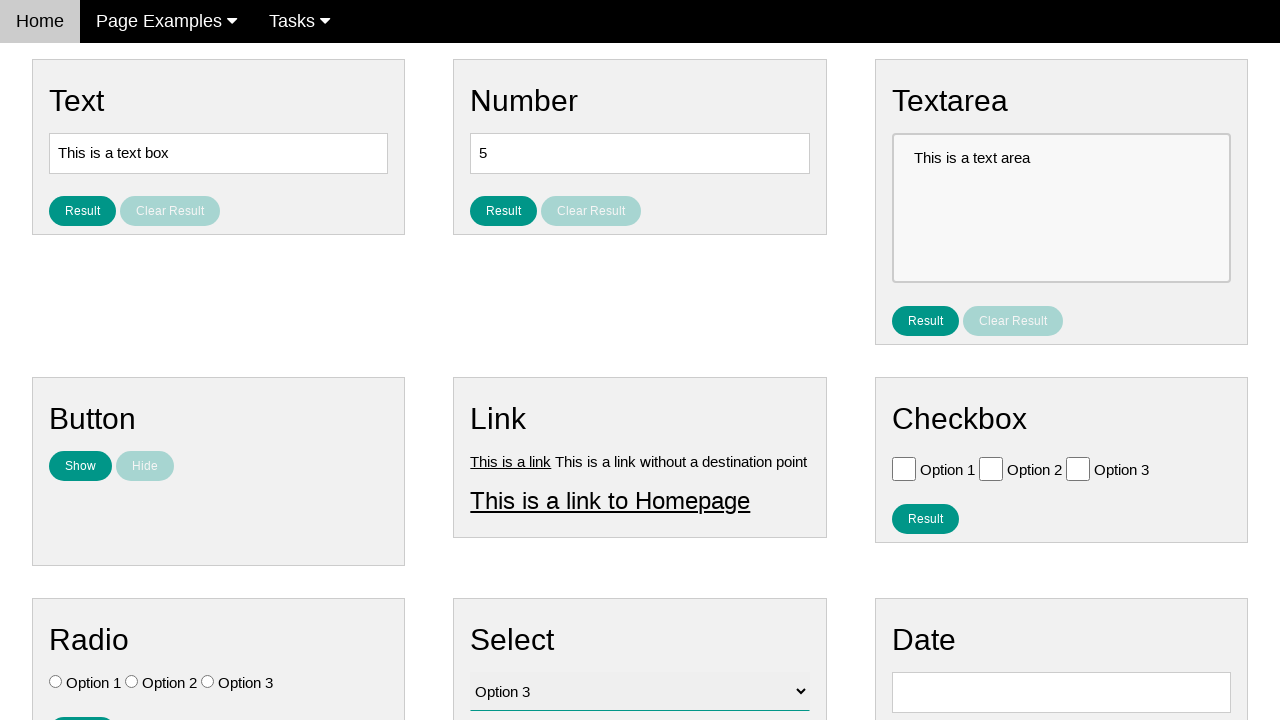

Selected second option from dropdown by index on select#vfb-12
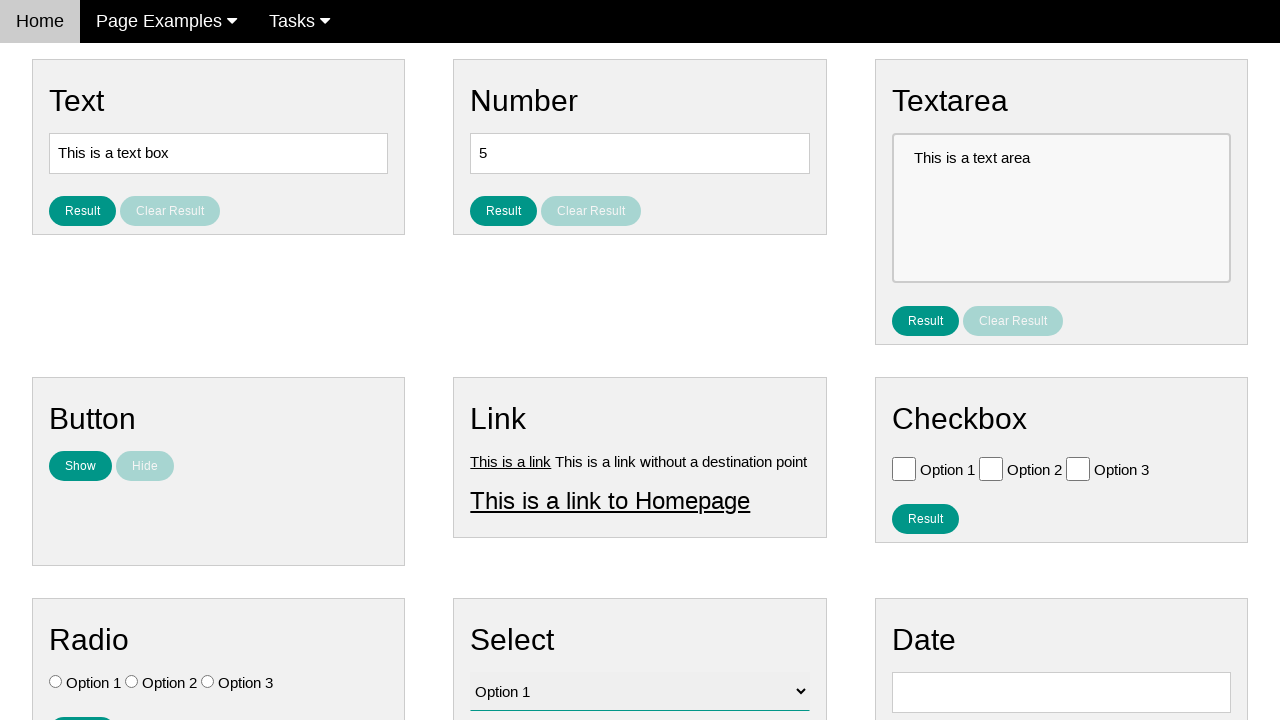

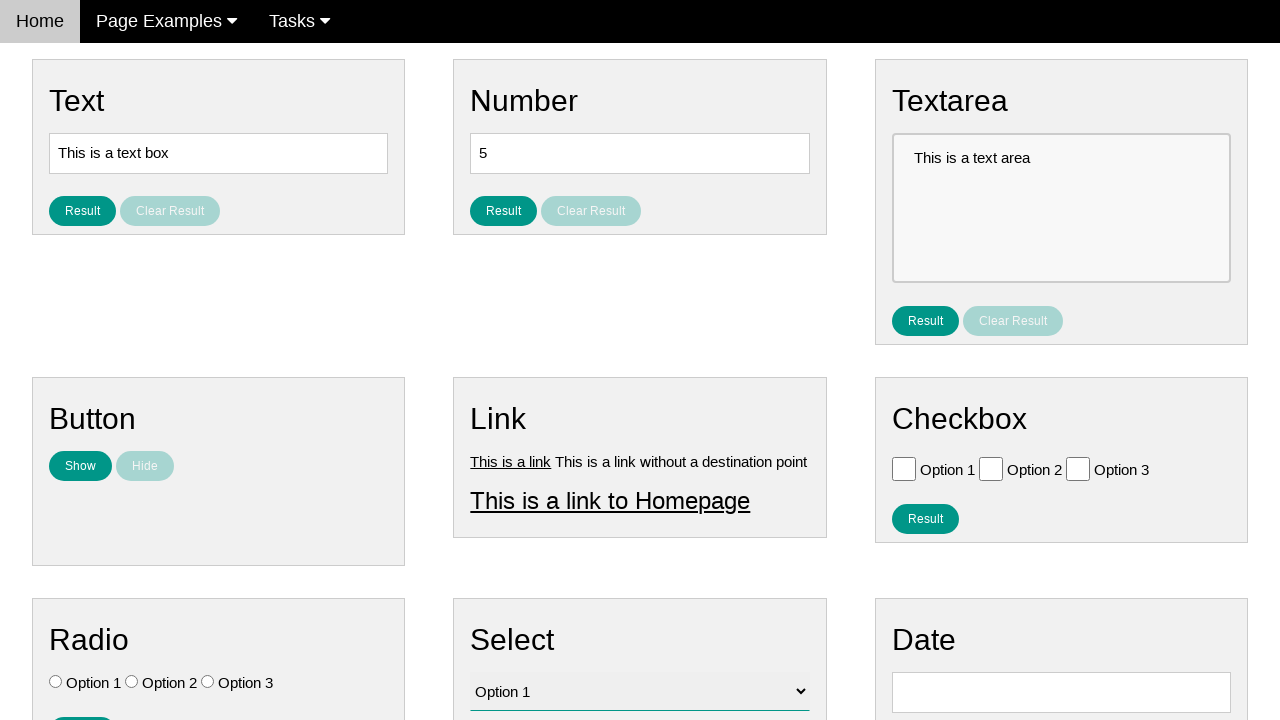